Tests browser window resizing functionality by setting different window dimensions

Starting URL: https://vctcpune.com/selenium/practice.html

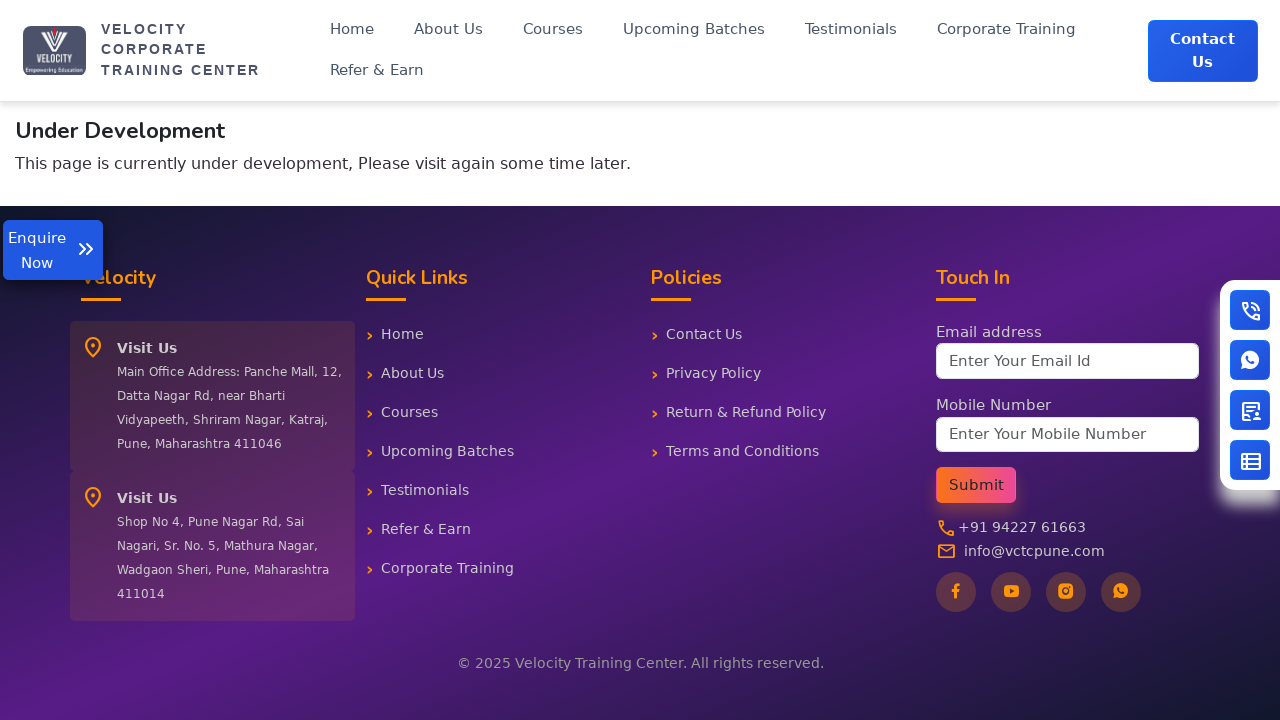

Retrieved current viewport size
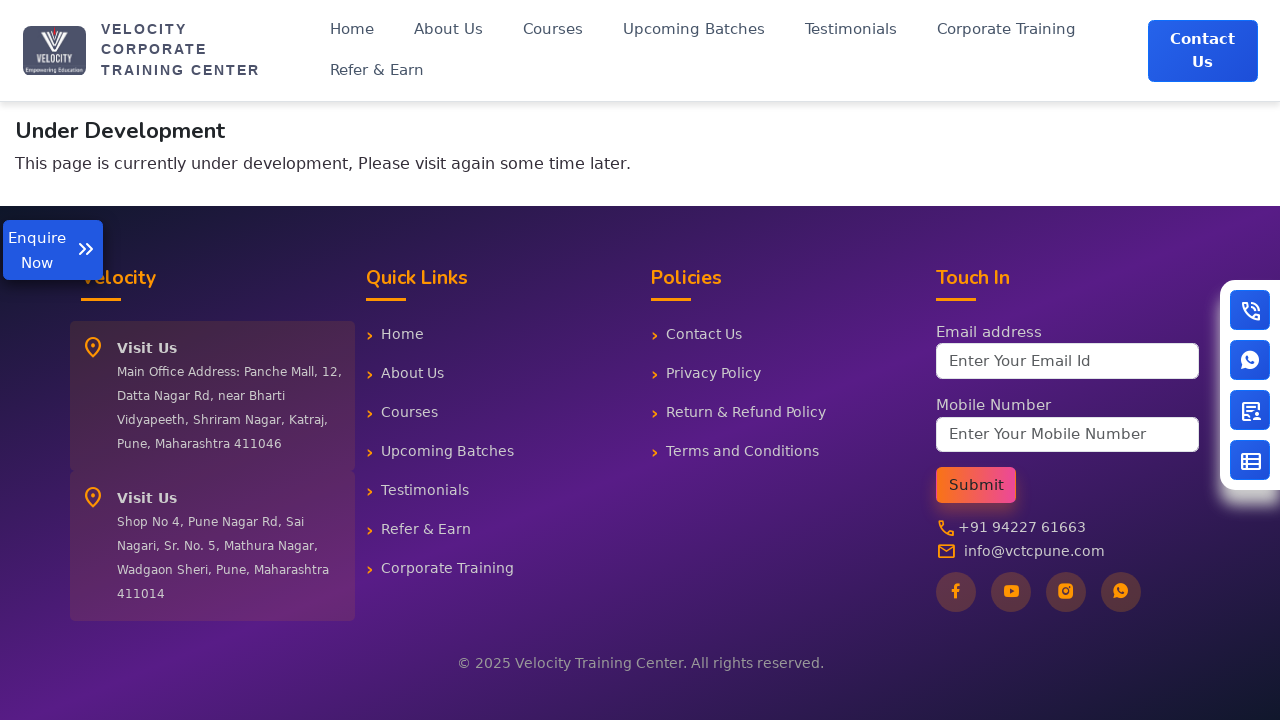

Set viewport to 1296x460 pixels
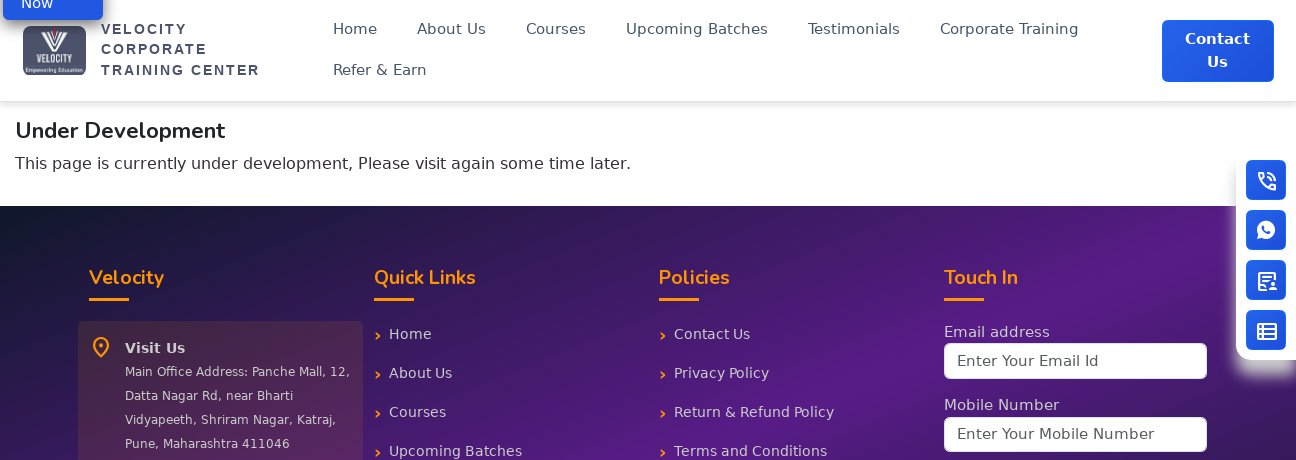

Set viewport to 128x500 pixels
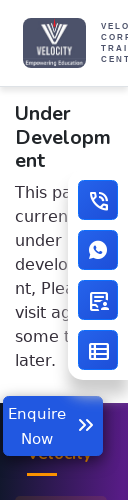

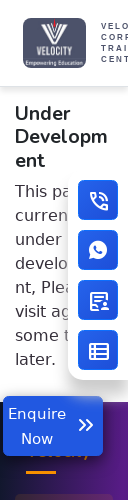